Tests that entered text is trimmed when editing a todo item

Starting URL: https://demo.playwright.dev/todomvc

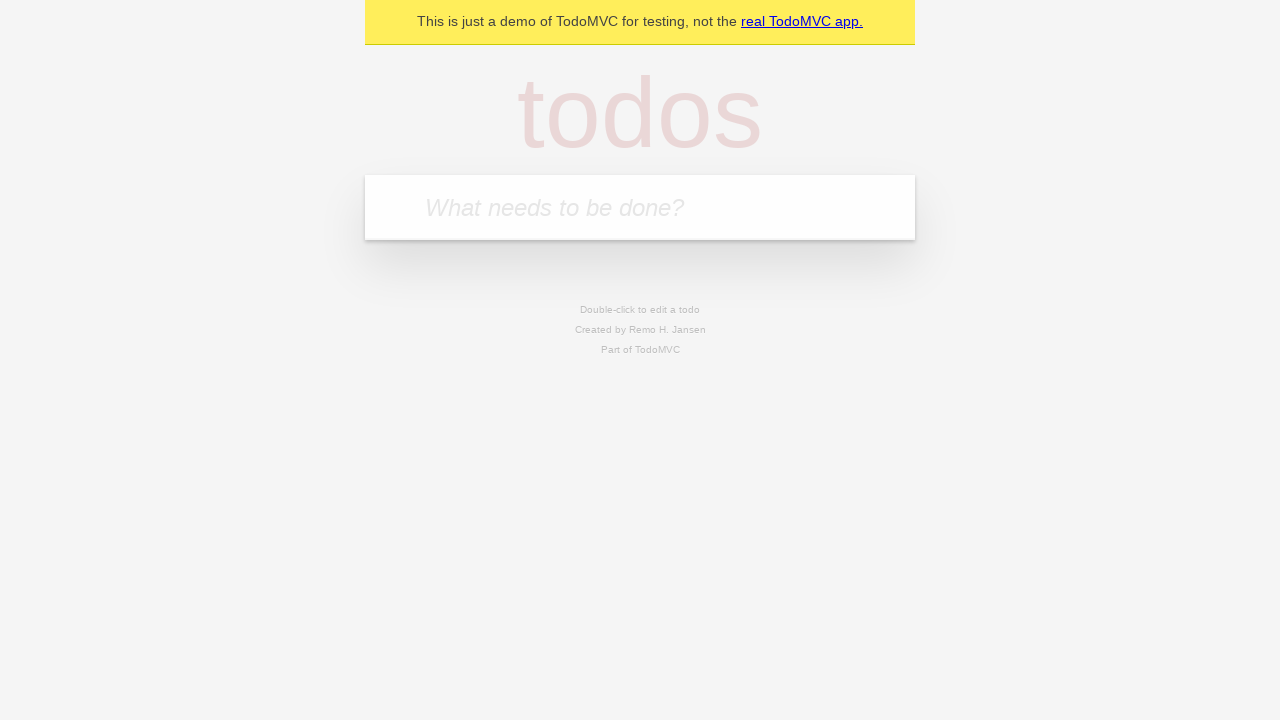

Filled todo input with 'buy some cheese' on internal:attr=[placeholder="What needs to be done?"i]
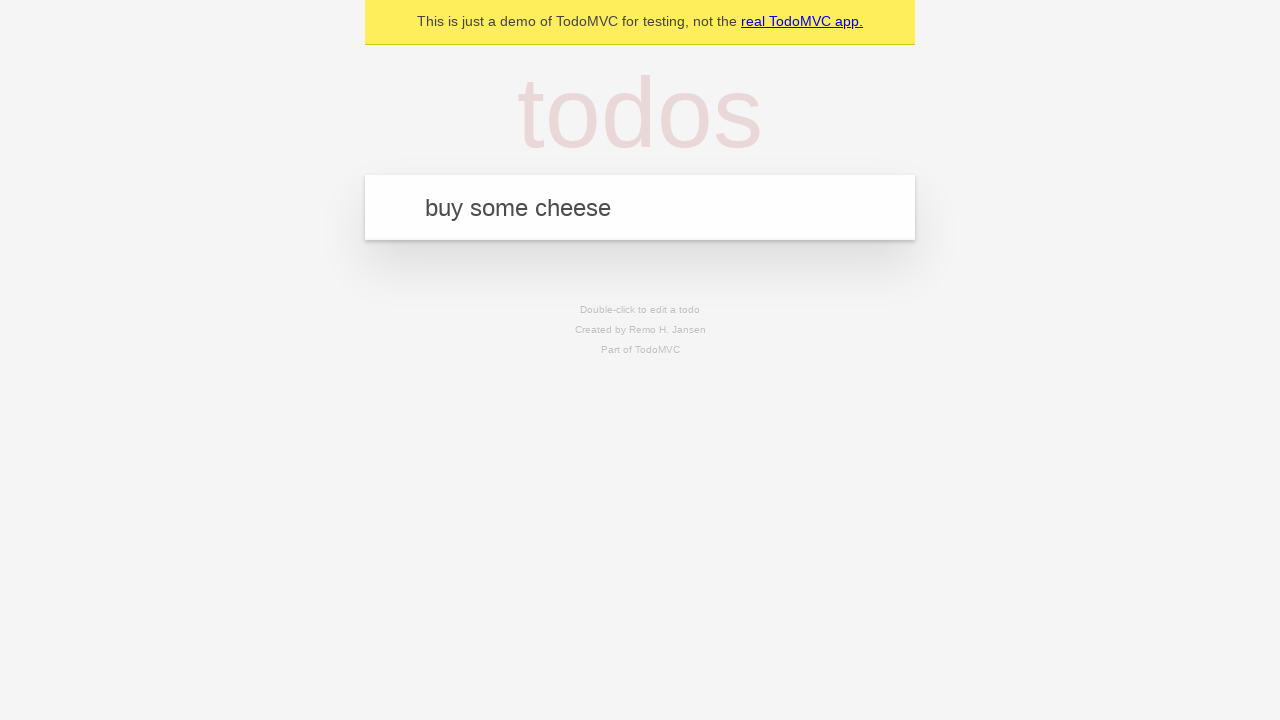

Pressed Enter to create first todo on internal:attr=[placeholder="What needs to be done?"i]
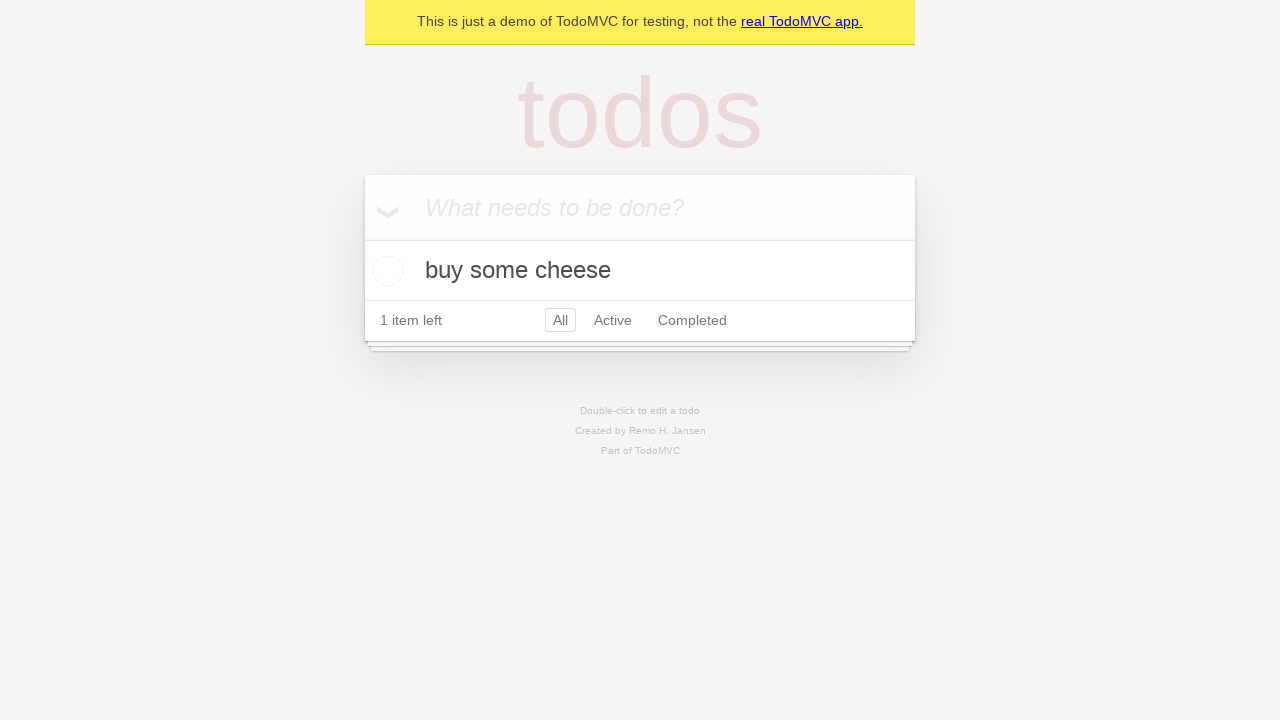

Filled todo input with 'feed the cat' on internal:attr=[placeholder="What needs to be done?"i]
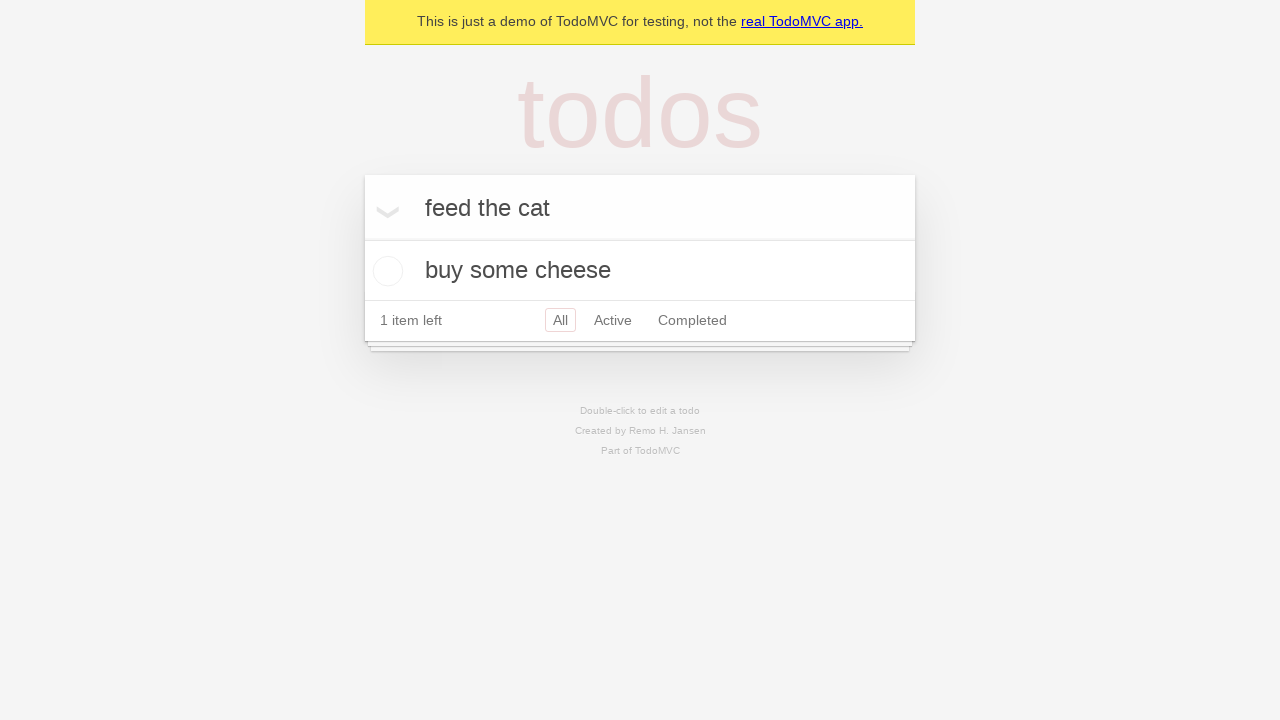

Pressed Enter to create second todo on internal:attr=[placeholder="What needs to be done?"i]
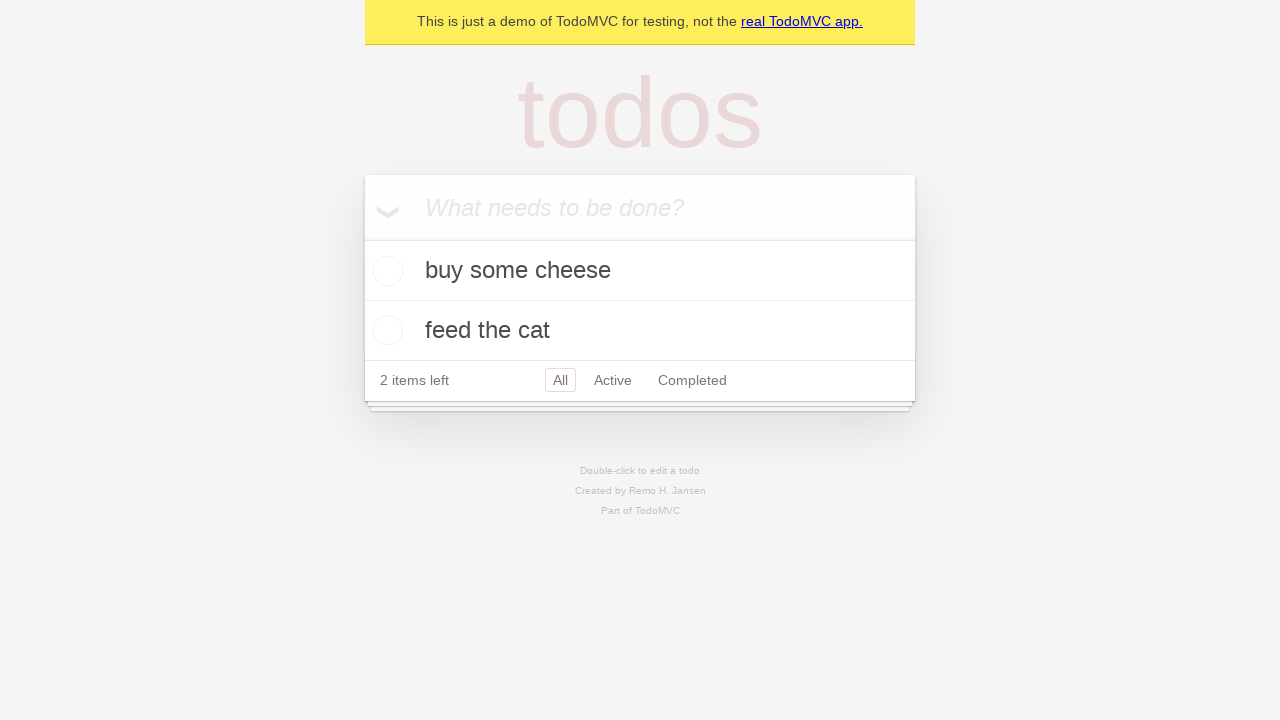

Filled todo input with 'book a doctors appointment' on internal:attr=[placeholder="What needs to be done?"i]
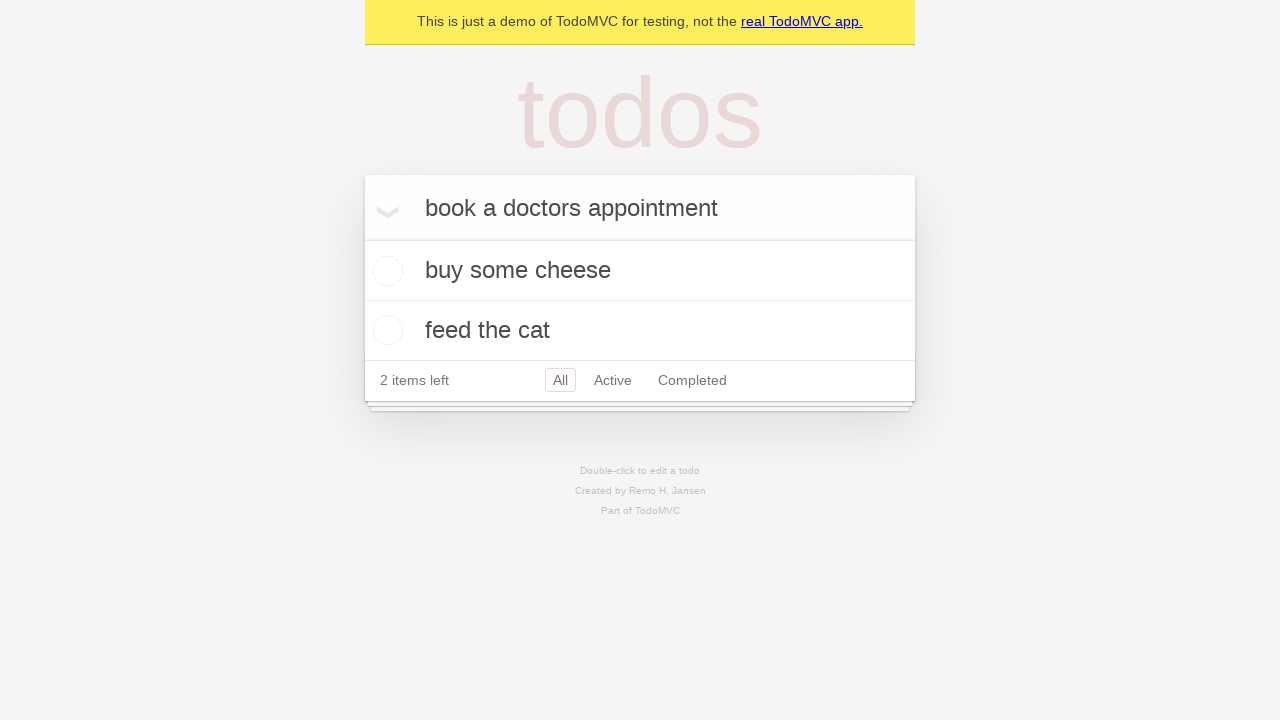

Pressed Enter to create third todo on internal:attr=[placeholder="What needs to be done?"i]
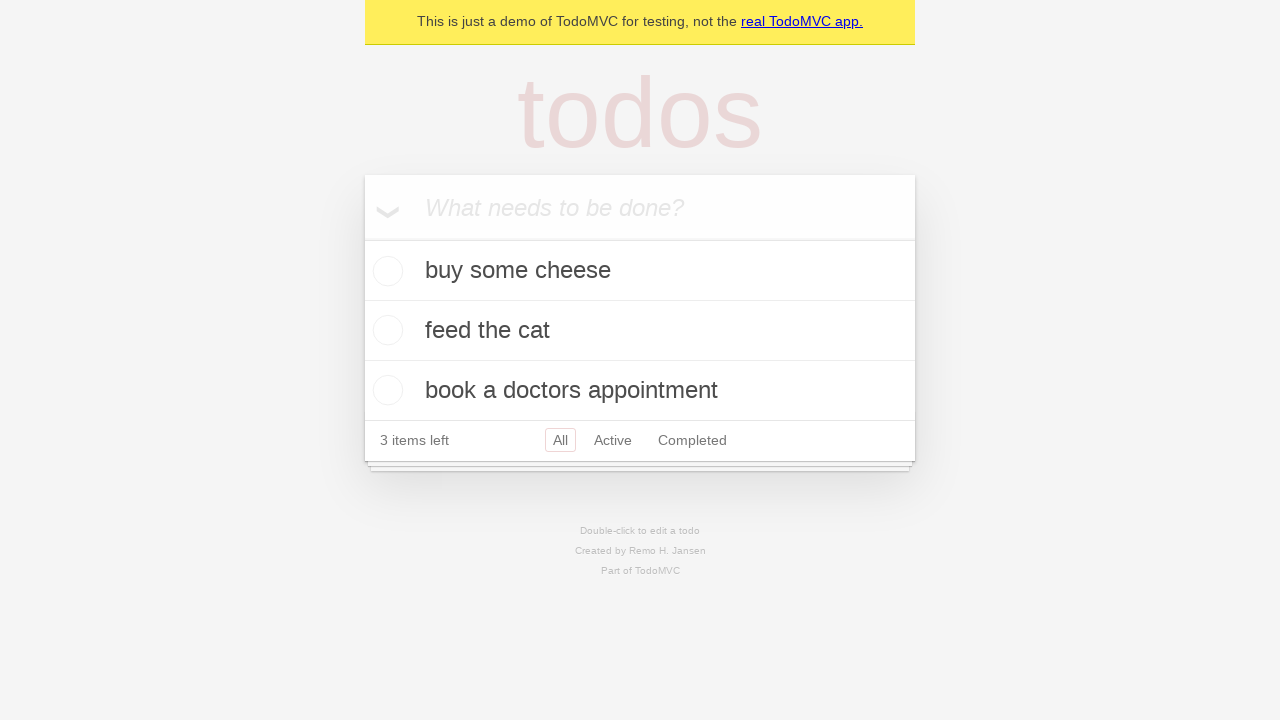

Waited for 3 items to be displayed
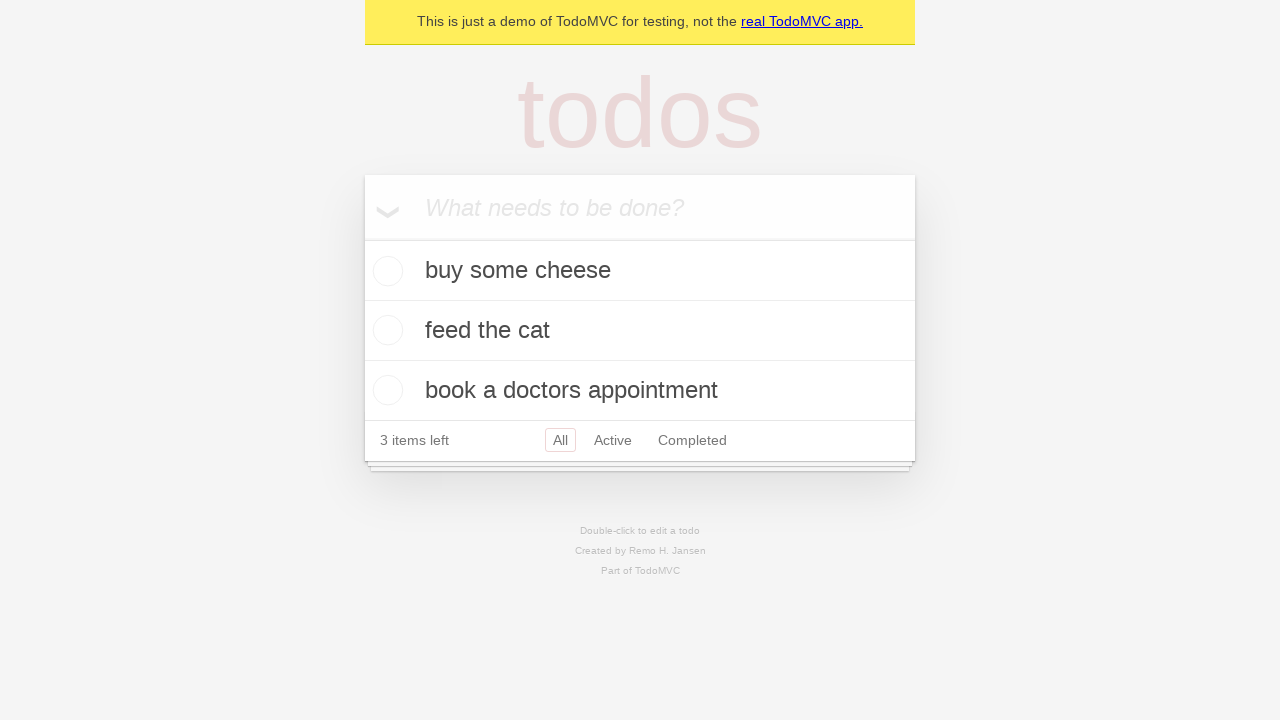

Double-clicked second todo item to enter edit mode at (640, 331) on internal:testid=[data-testid="todo-item"s] >> nth=1
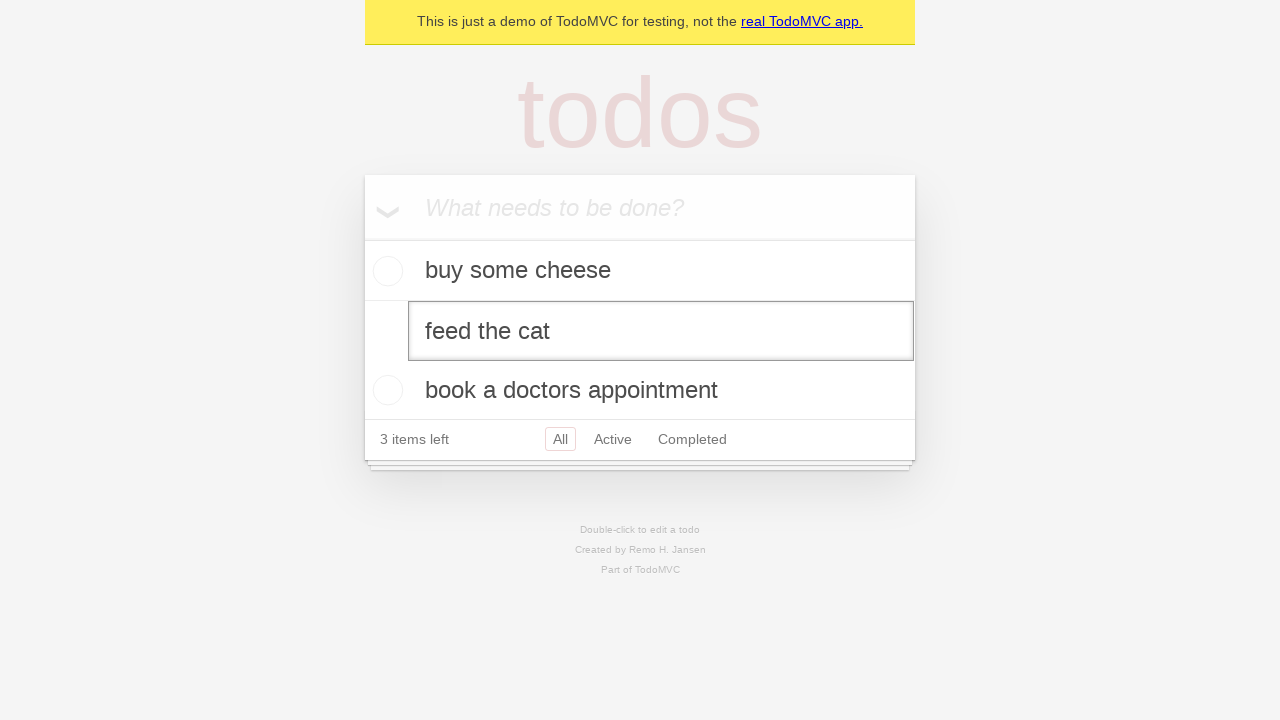

Filled edit field with text containing leading and trailing spaces on internal:testid=[data-testid="todo-item"s] >> nth=1 >> internal:role=textbox[nam
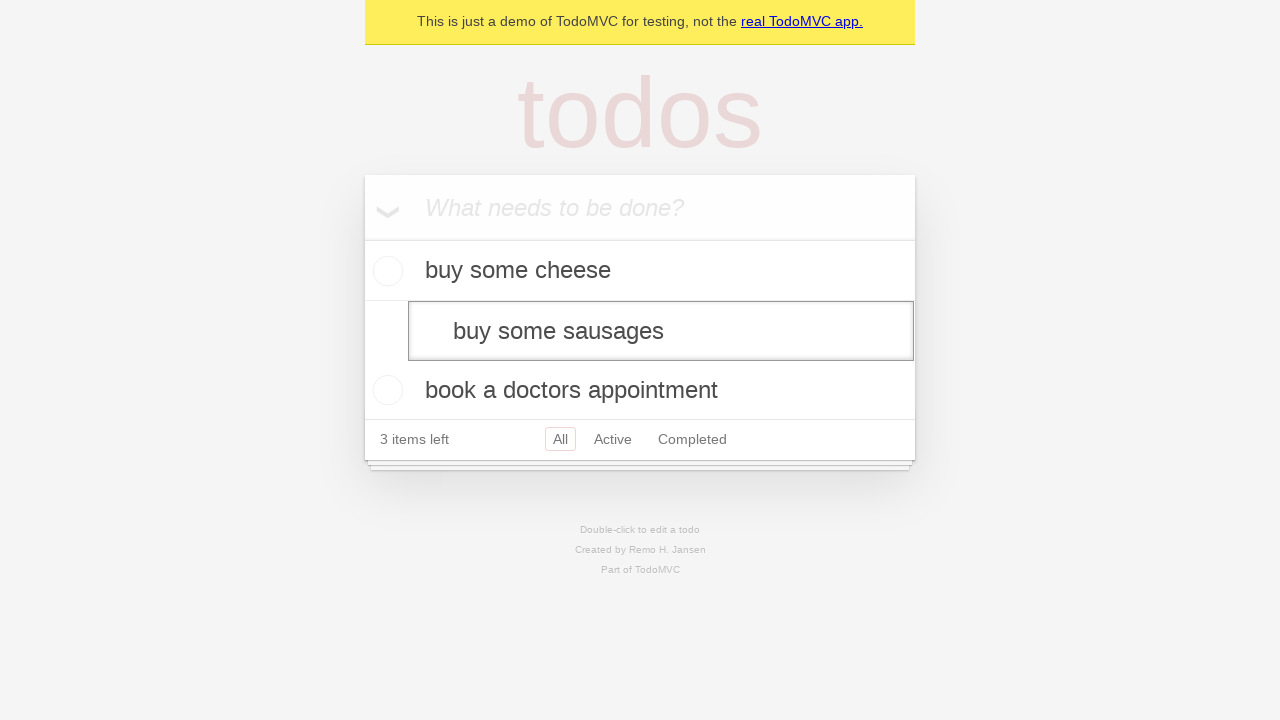

Pressed Enter to save edited todo with trimmed text on internal:testid=[data-testid="todo-item"s] >> nth=1 >> internal:role=textbox[nam
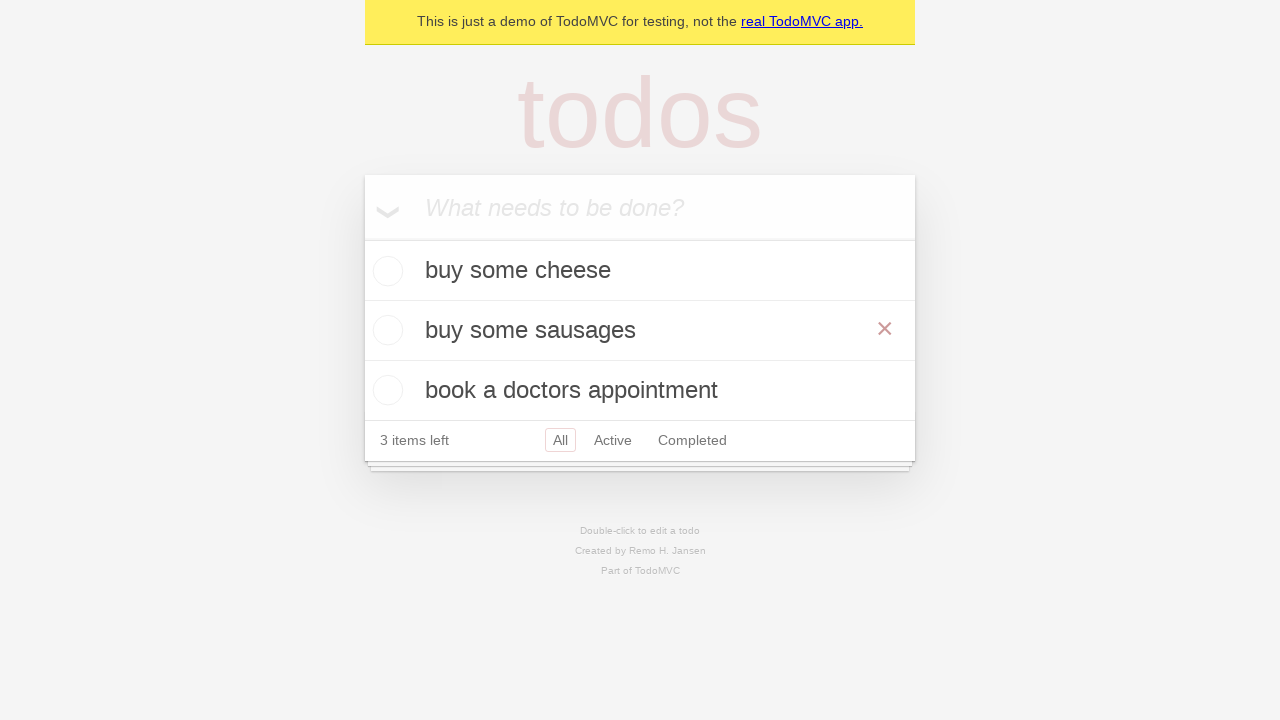

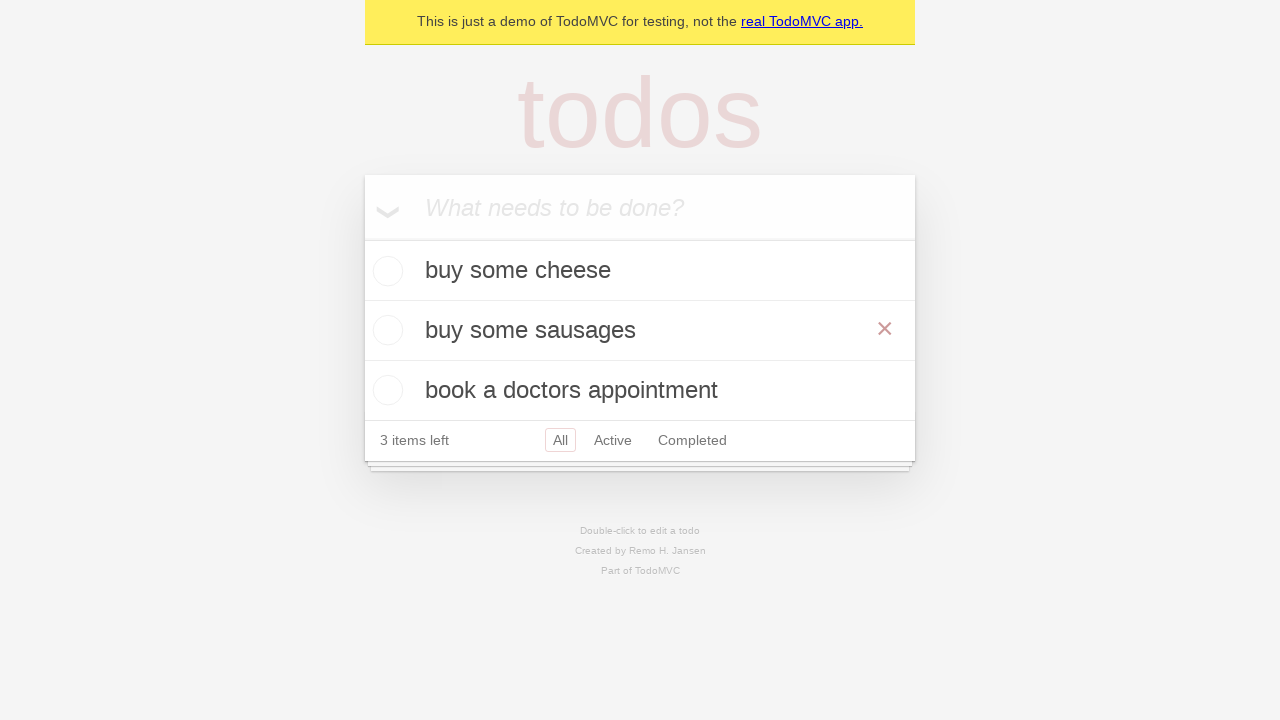